Tests browser navigation functionality by navigating between pages and using back, forward, and refresh operations

Starting URL: https://www.selenium.dev

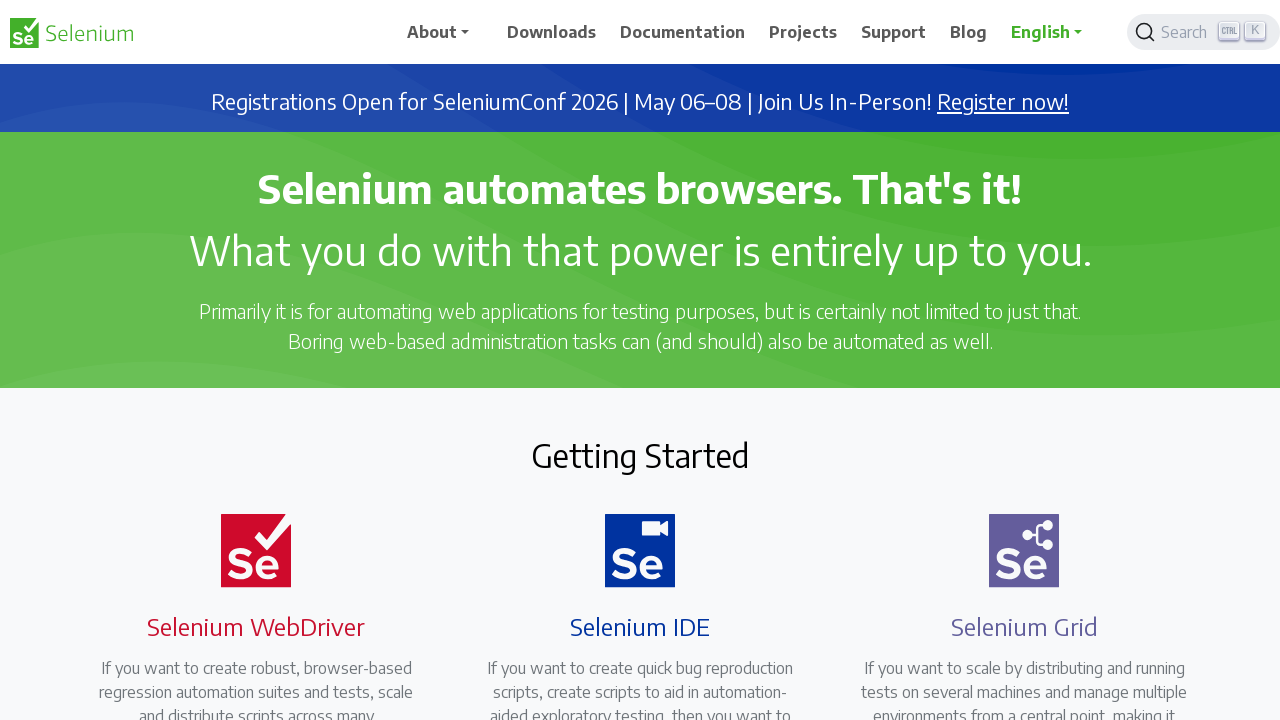

Navigated to https://professorporcino.com.br/
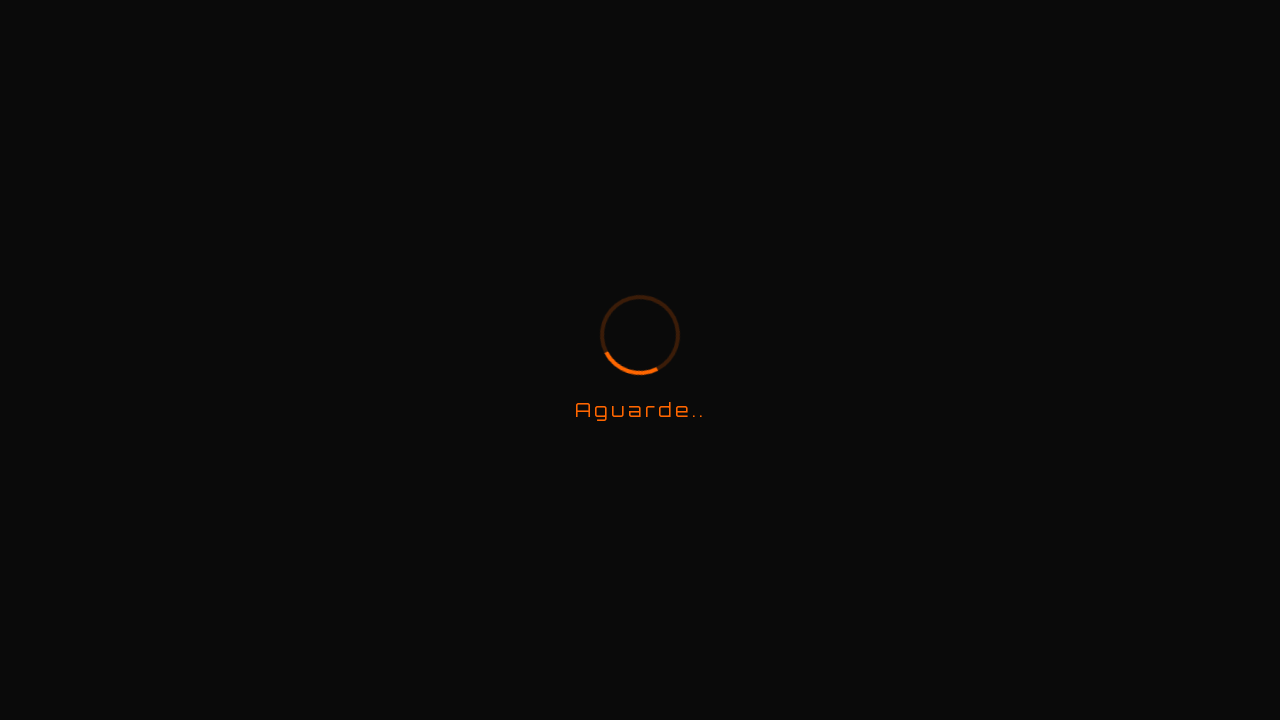

Navigated back to previous page
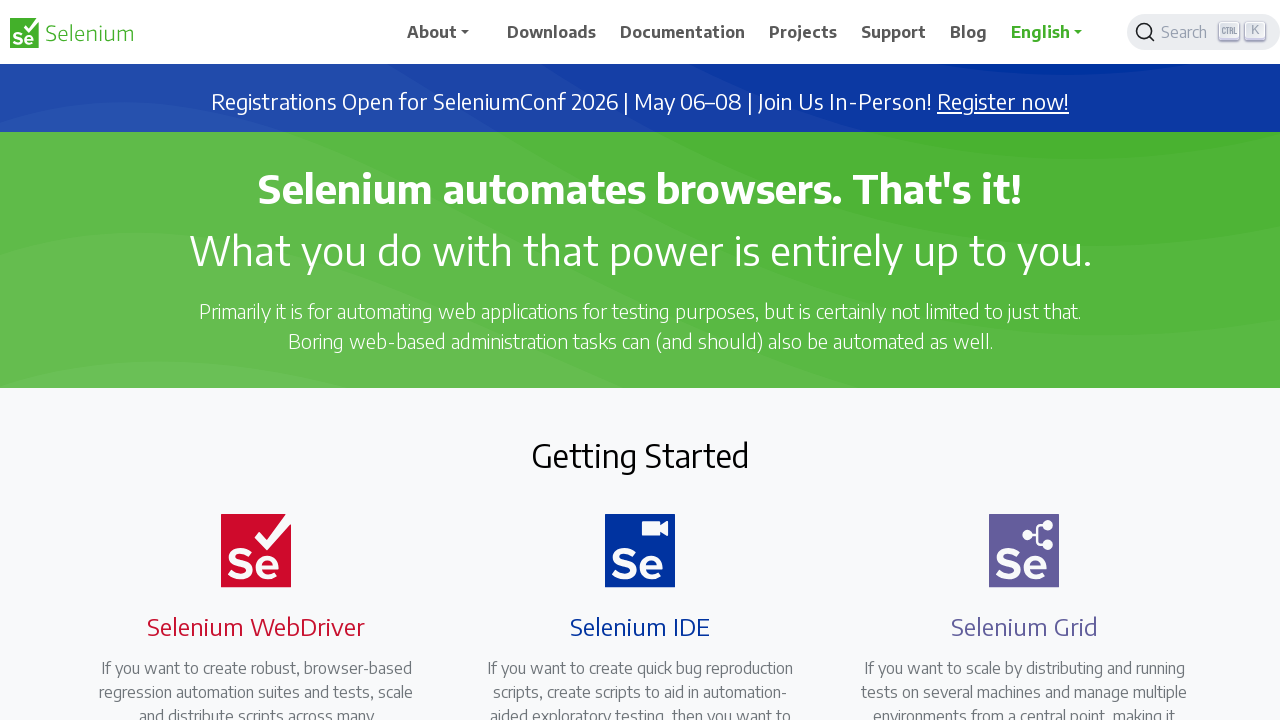

Navigated forward to next page
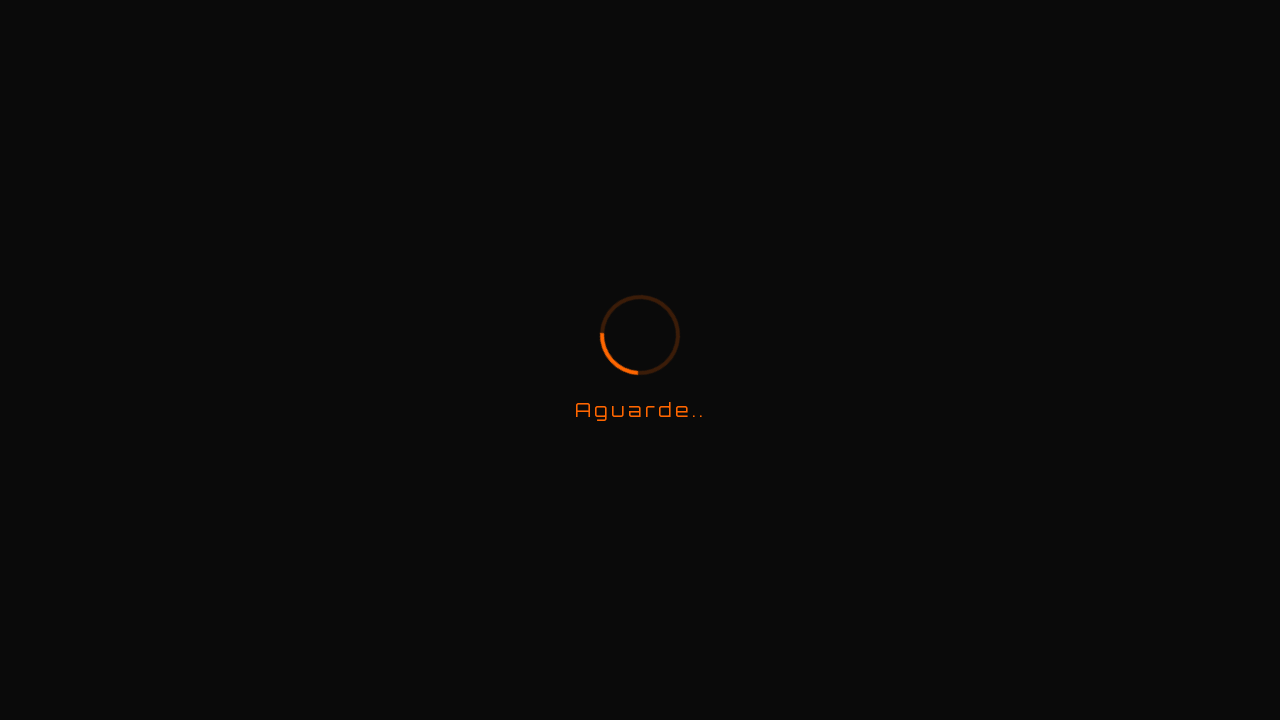

Refreshed the current page
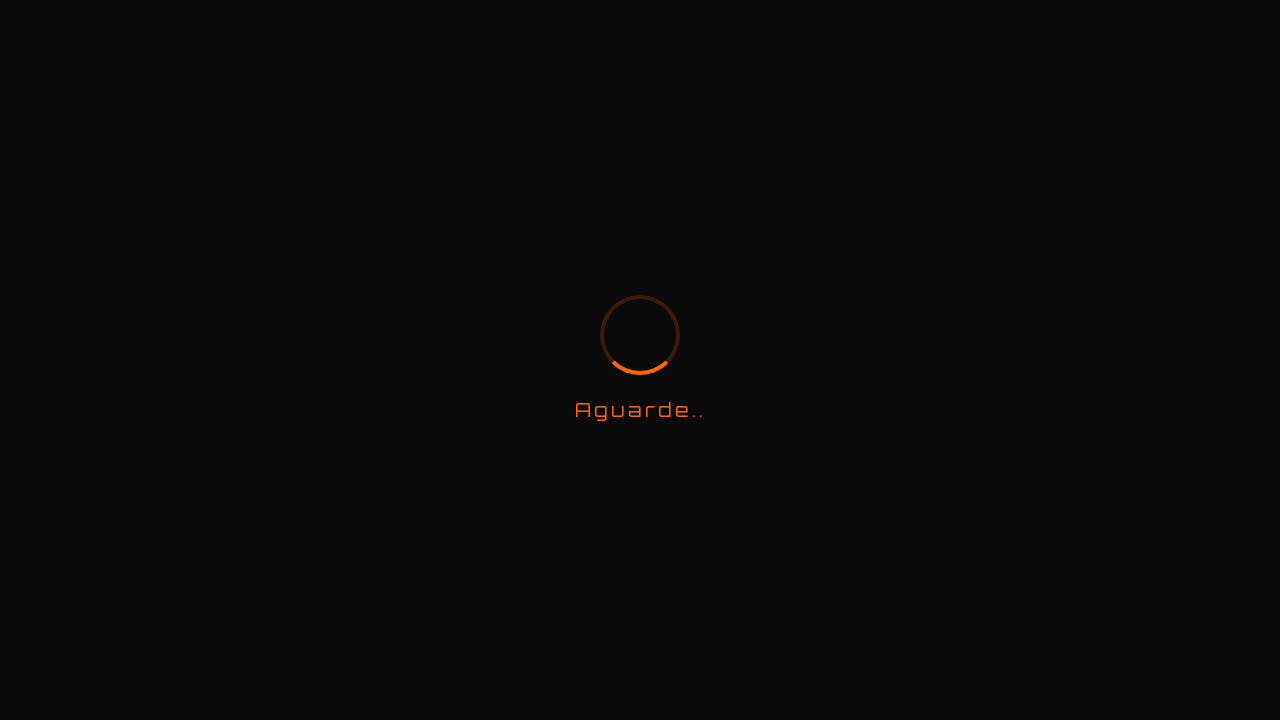

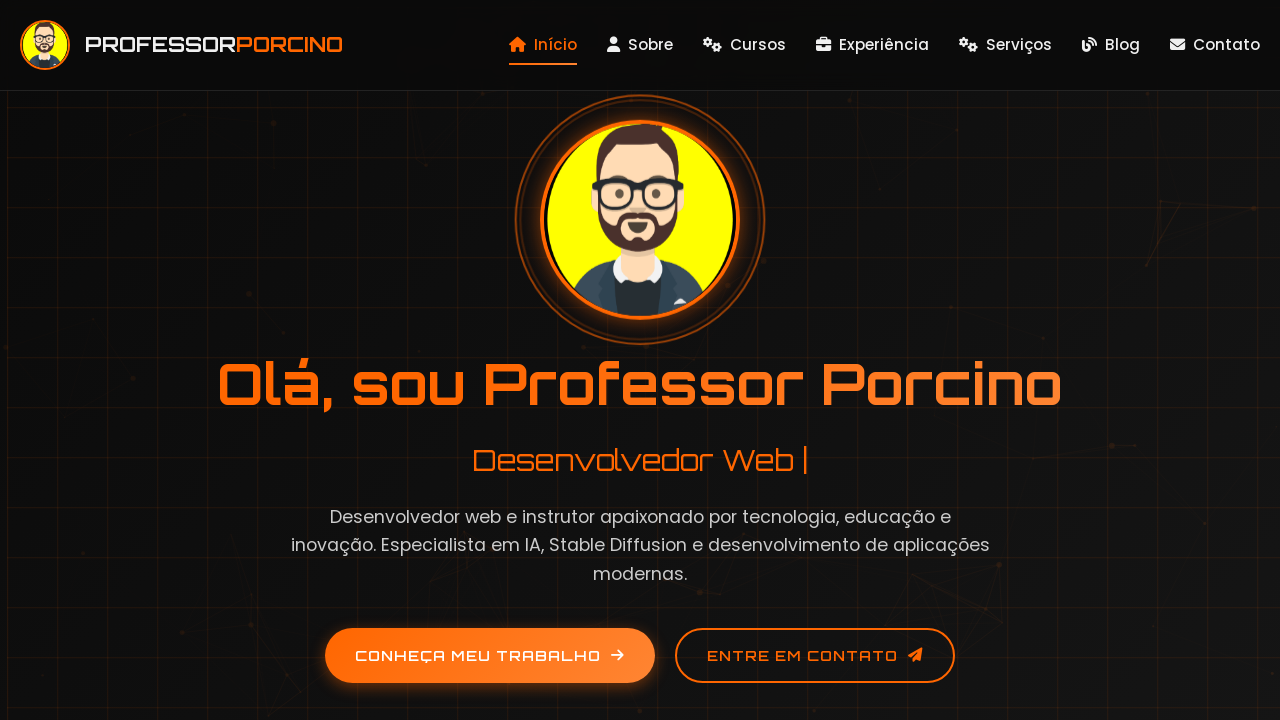